Tests the jQuery UI color picker by manipulating the color sliders to change colors from default to red and then yellow

Starting URL: https://jqueryui.com/slider/#colorpicker

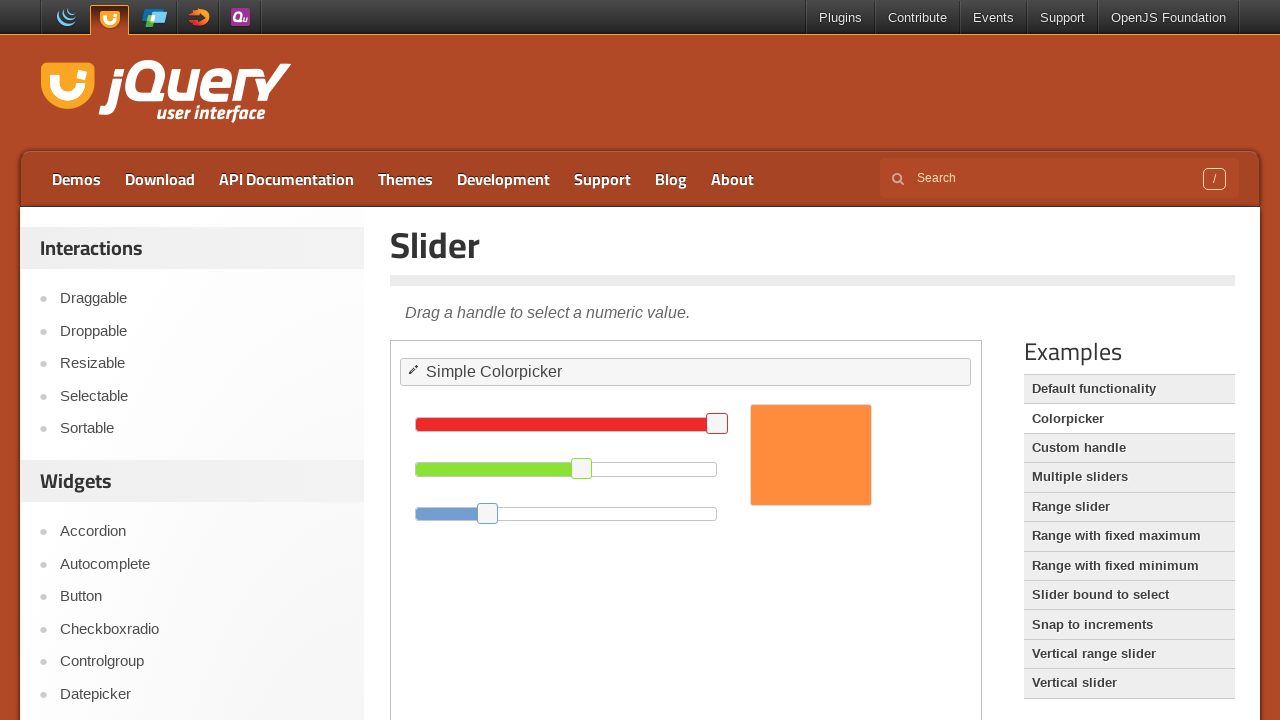

Located demo iframe for jQuery UI color picker
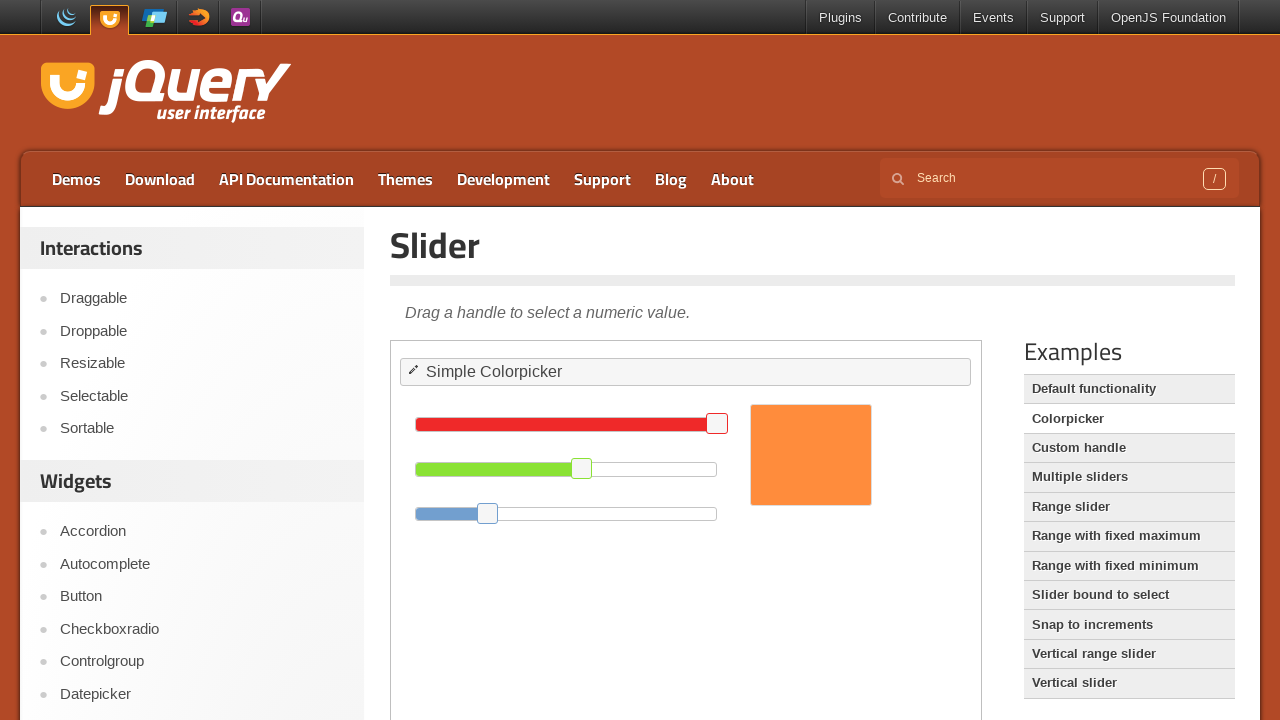

Located red color slider handle
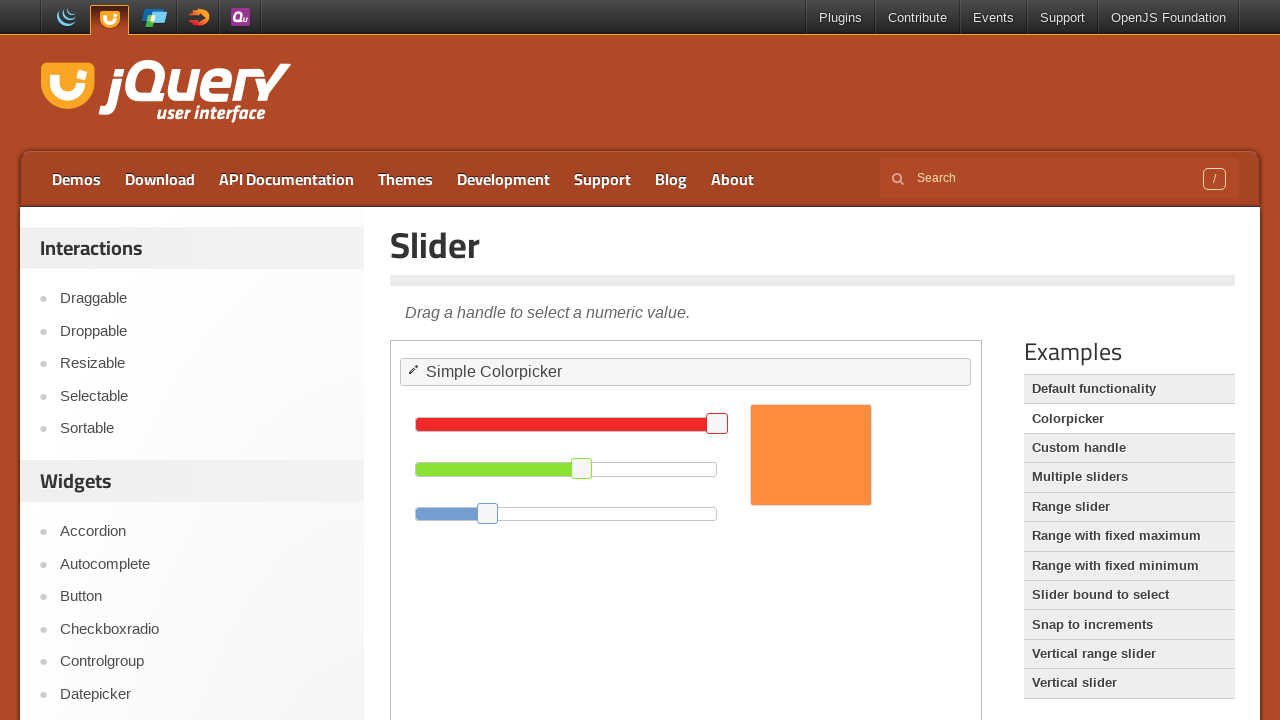

Located green color slider handle
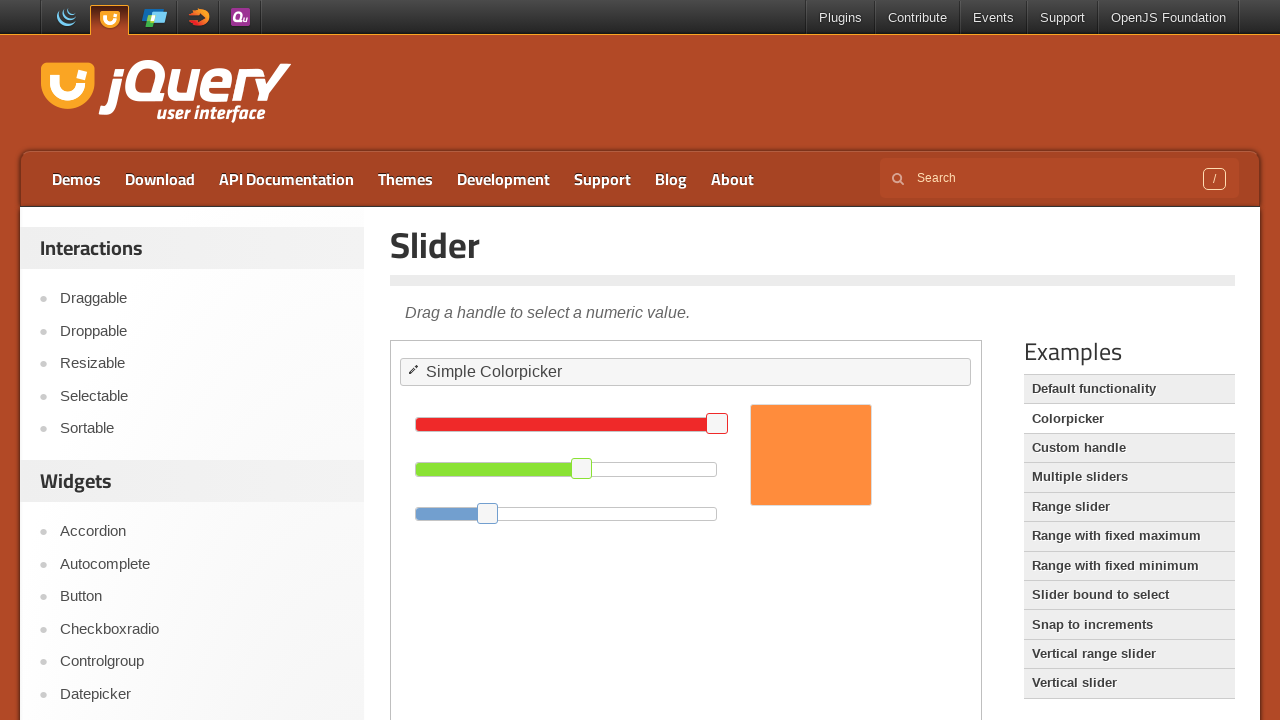

Located blue color slider handle
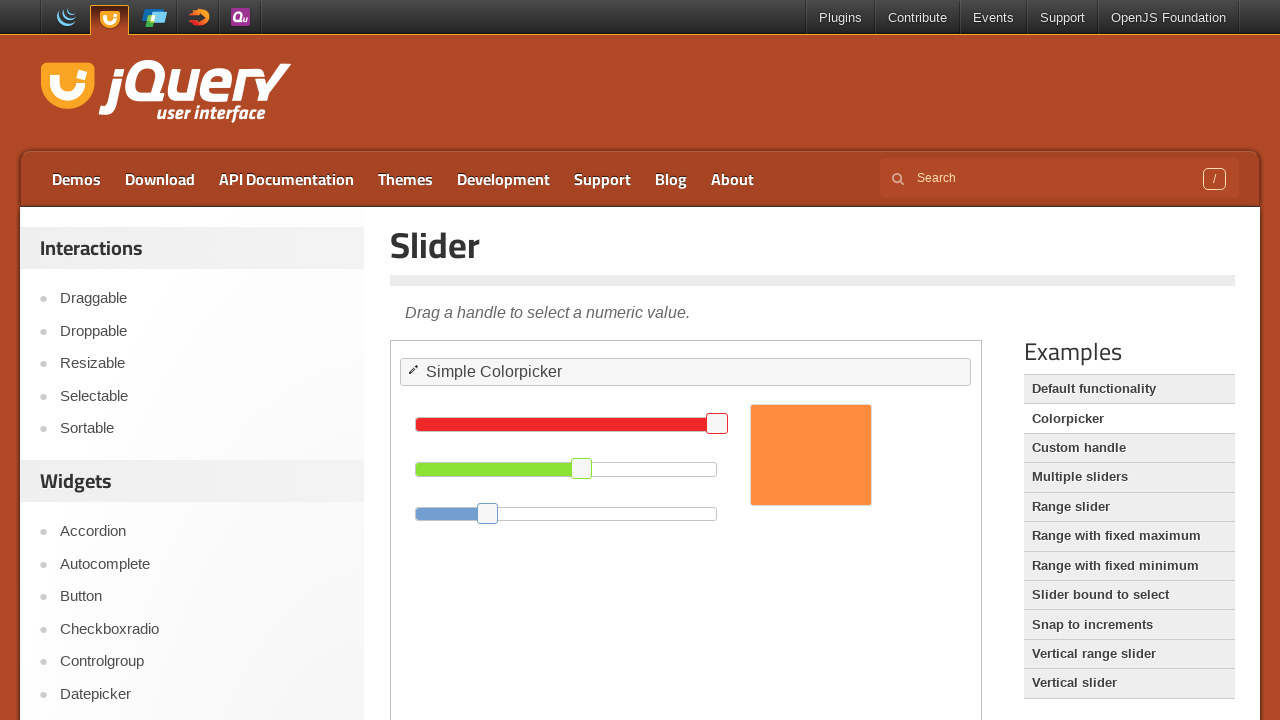

Dragged red slider to maximum (255) to set red channel at (671, 418)
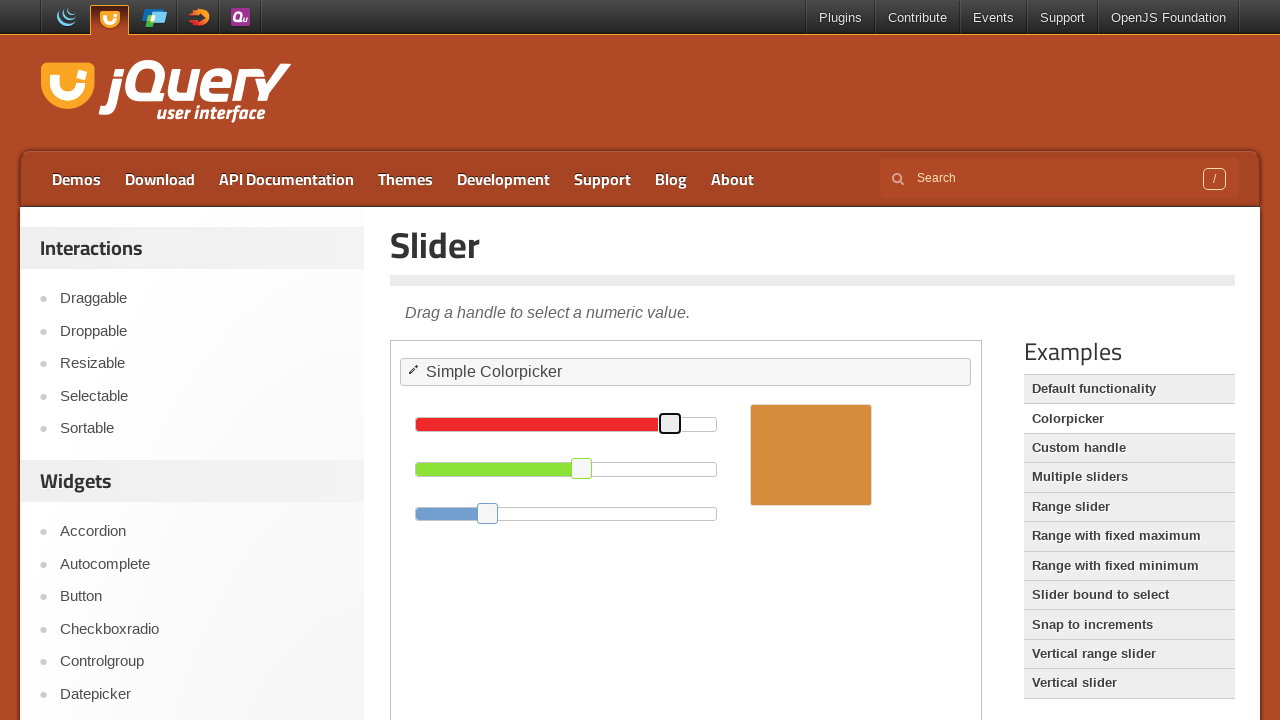

Dragged green slider to minimum (0) to disable green channel at (416, 463)
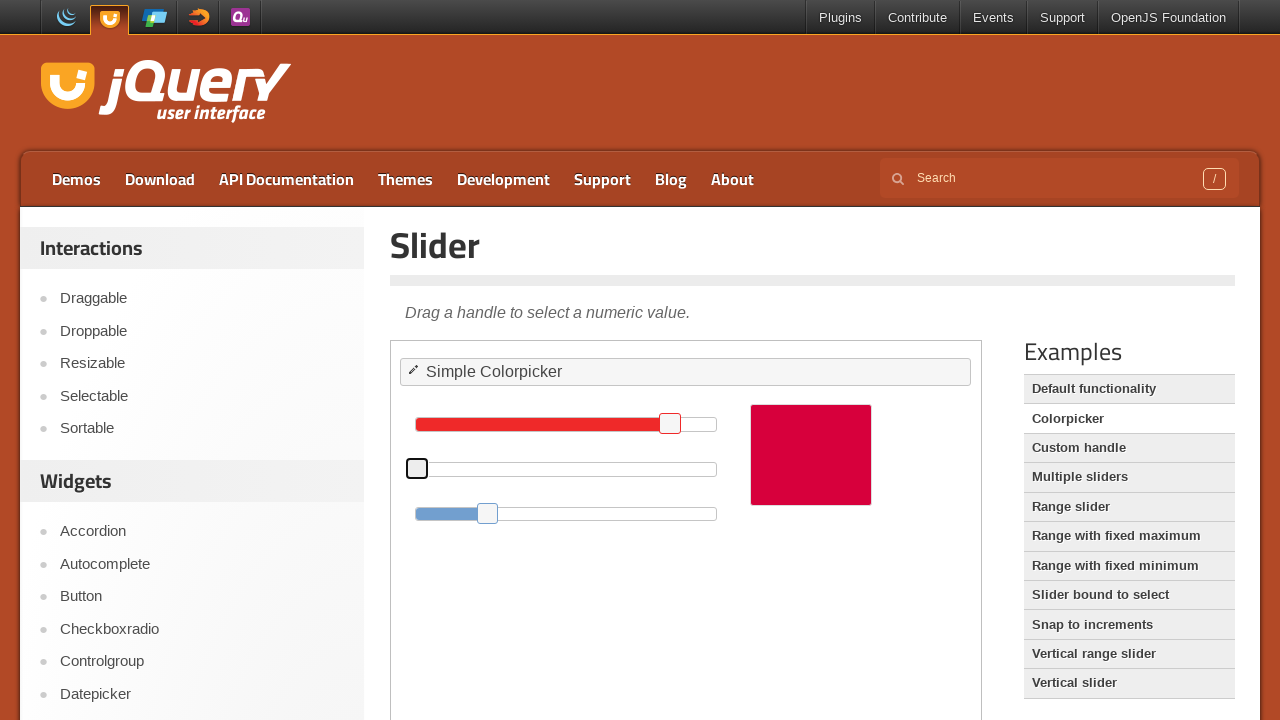

Dragged blue slider to minimum (0) to disable blue channel at (416, 507)
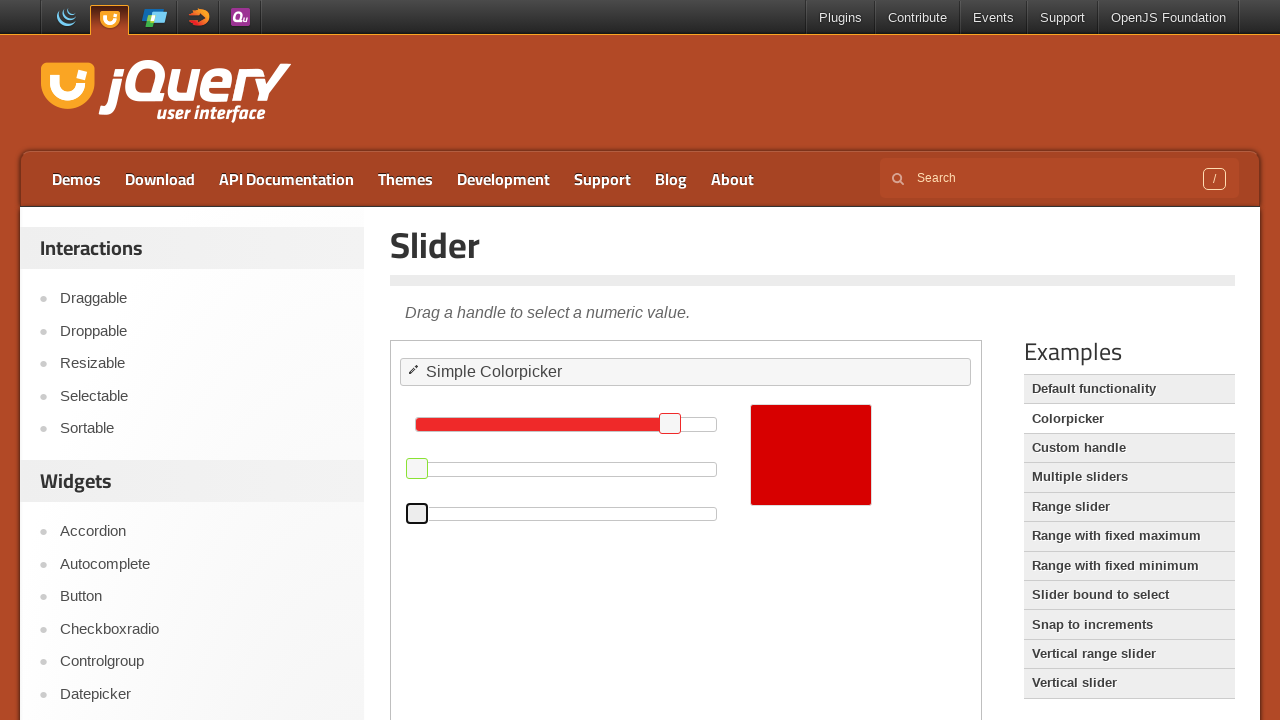

Waited for color picker to update after setting to red
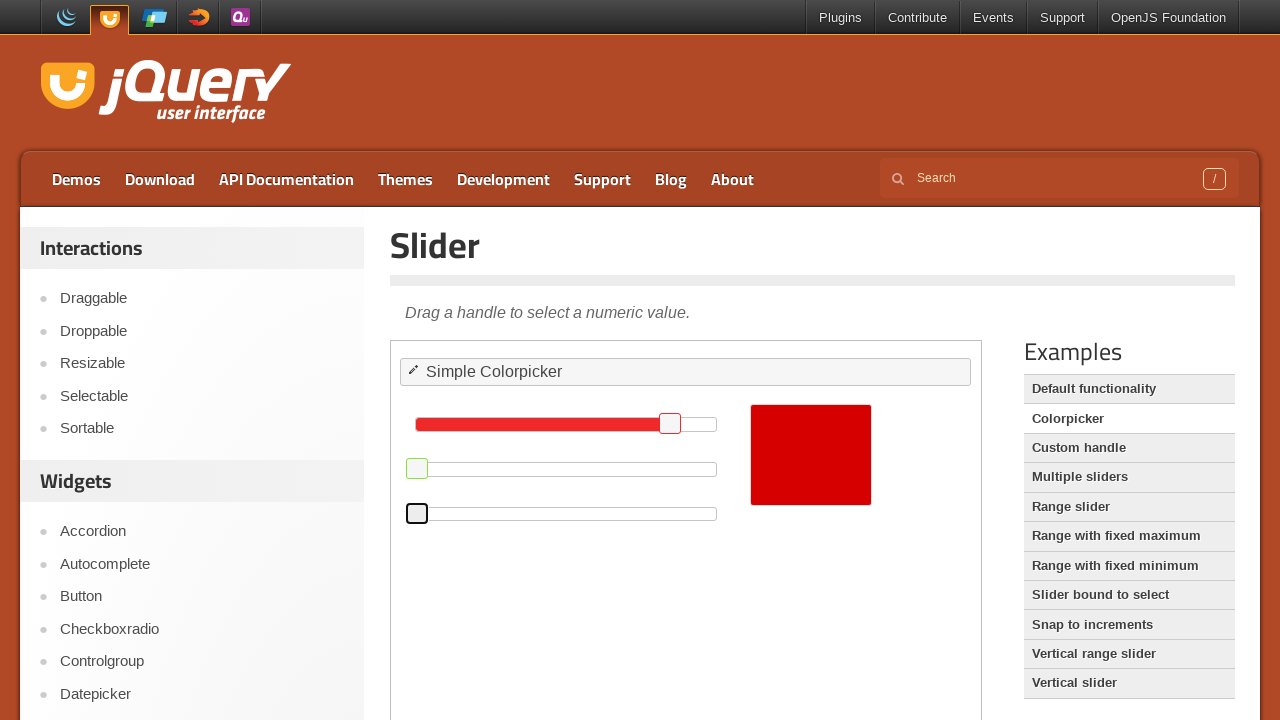

Dragged green slider to maximum (255) to change color from red to yellow at (671, 463)
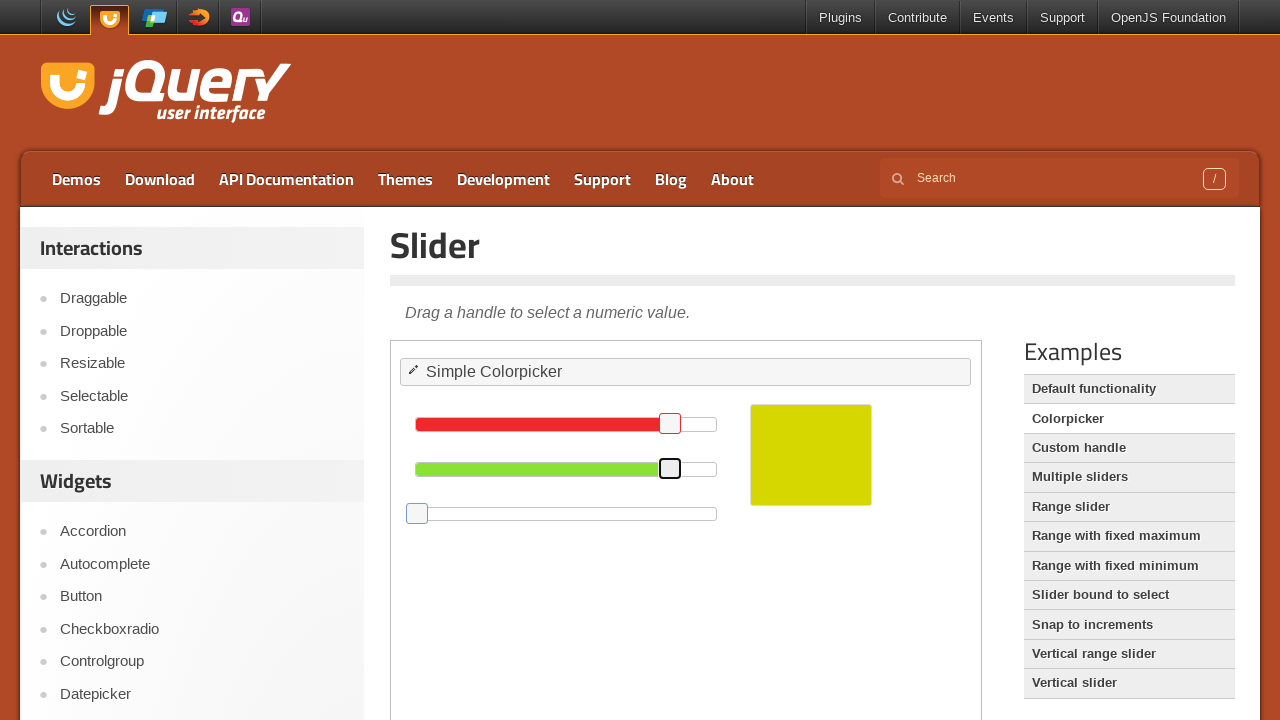

Located color swatch to verify yellow color
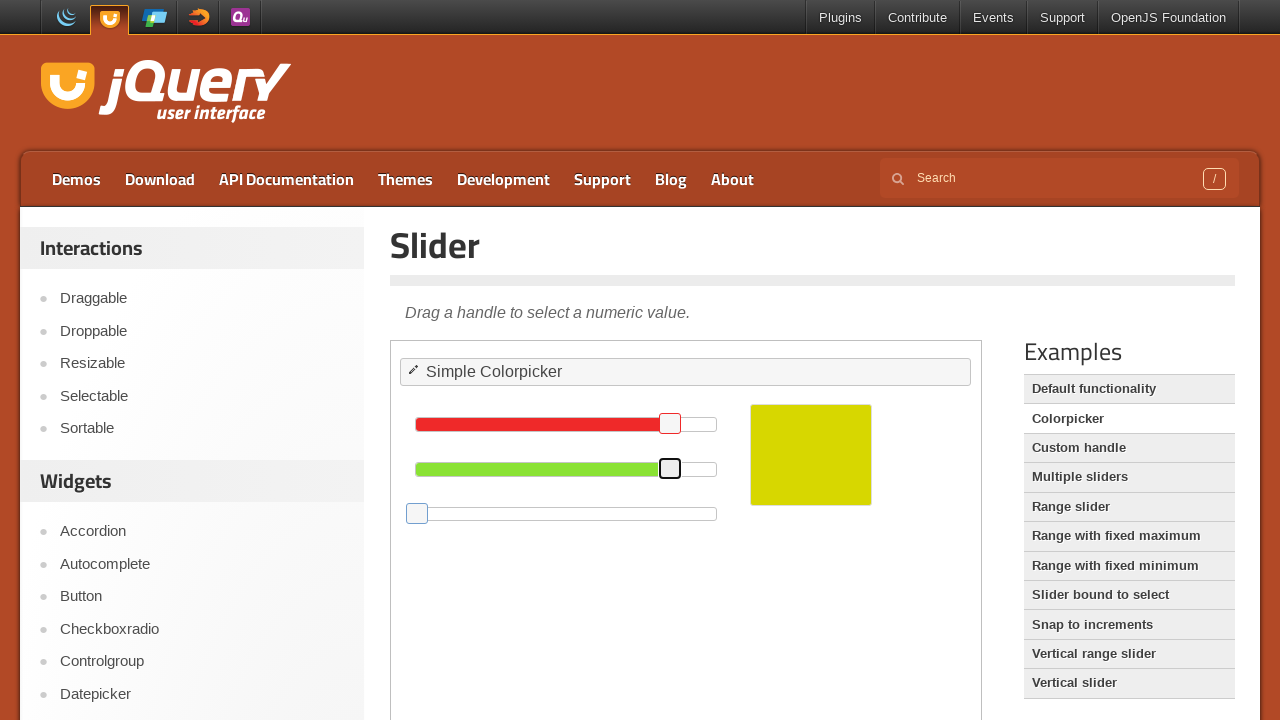

Waited for swatch to fully update to yellow
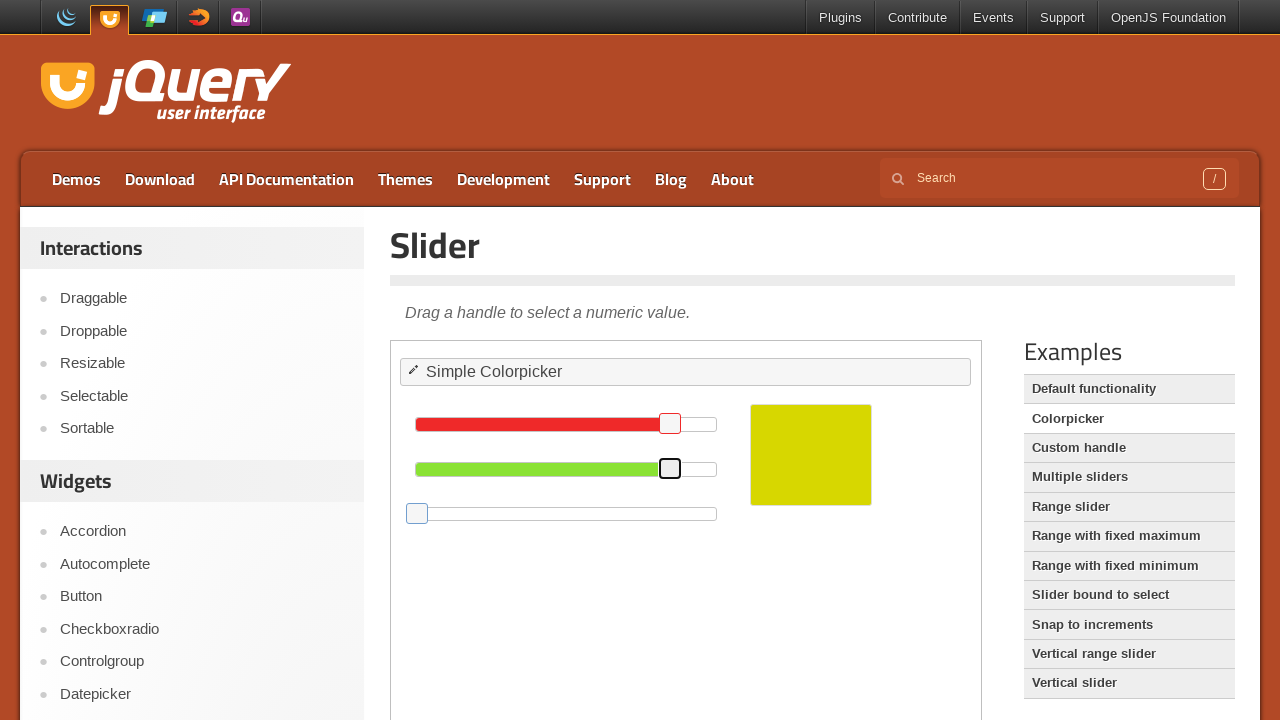

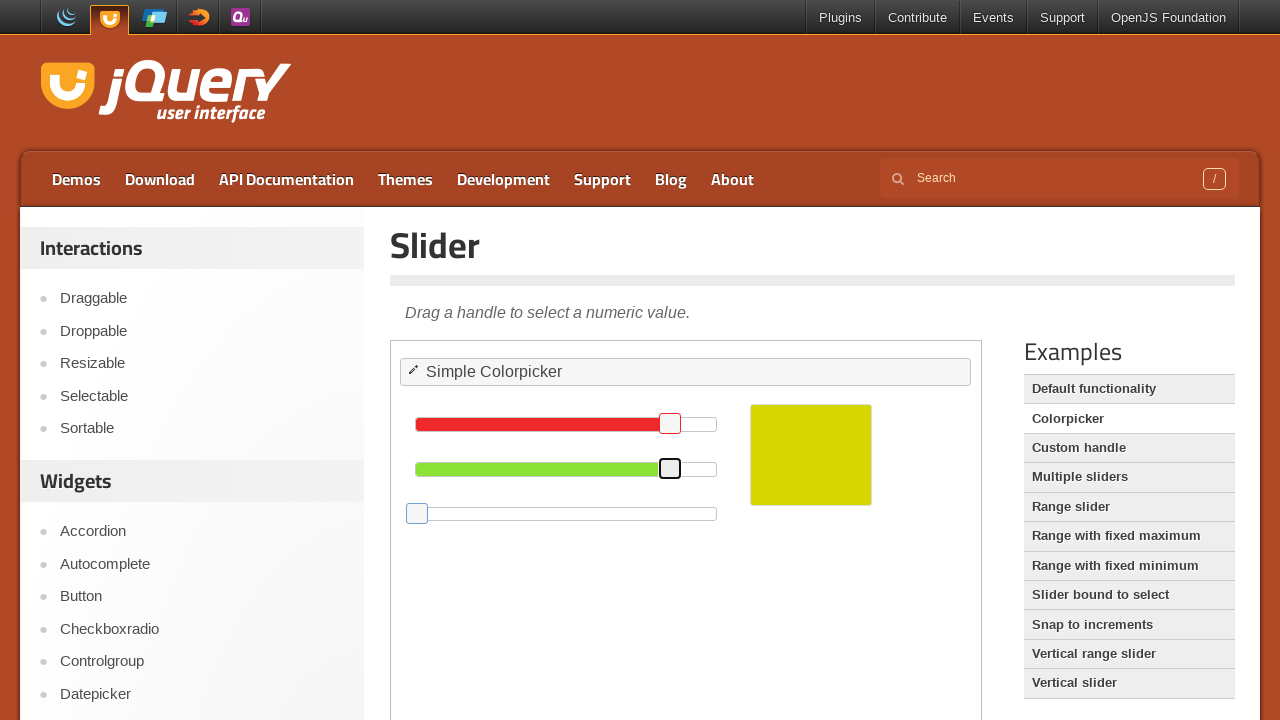